Tests the text box form by filling all fields (full name, email, current address, permanent address) and submitting

Starting URL: https://demoqa.com/text-box

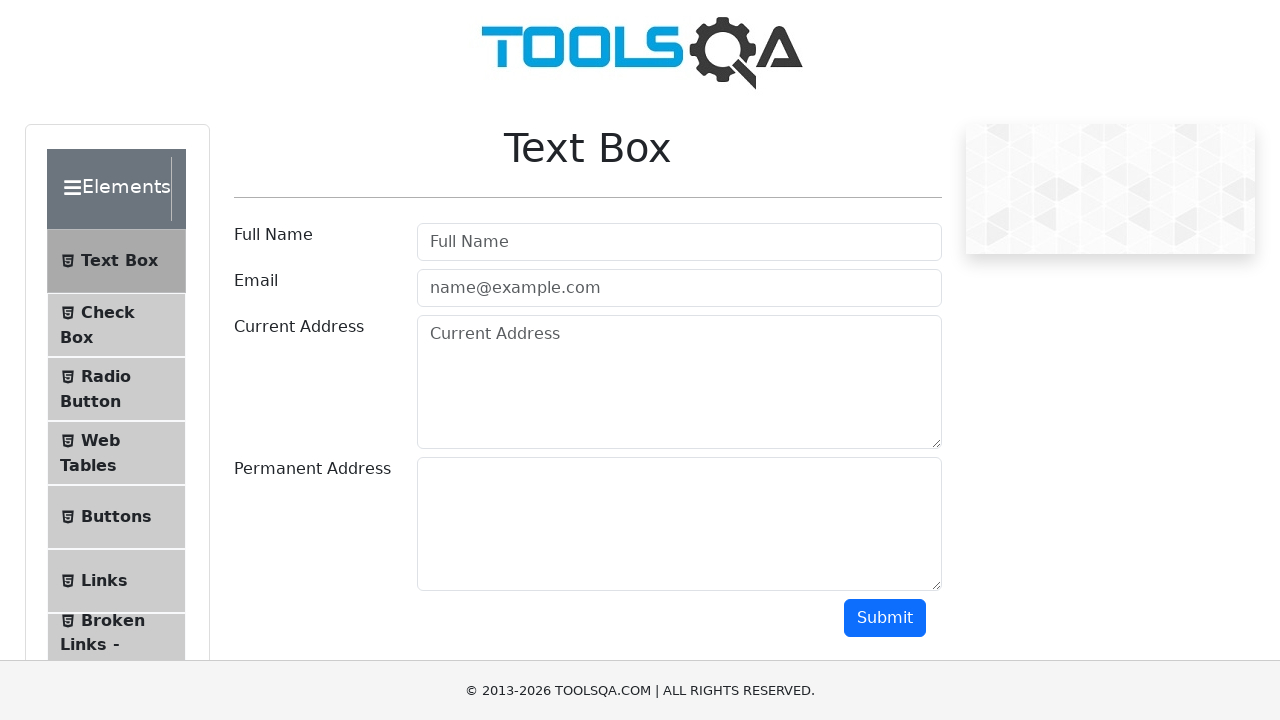

Filled full name field with 'Natalia' on input#userName
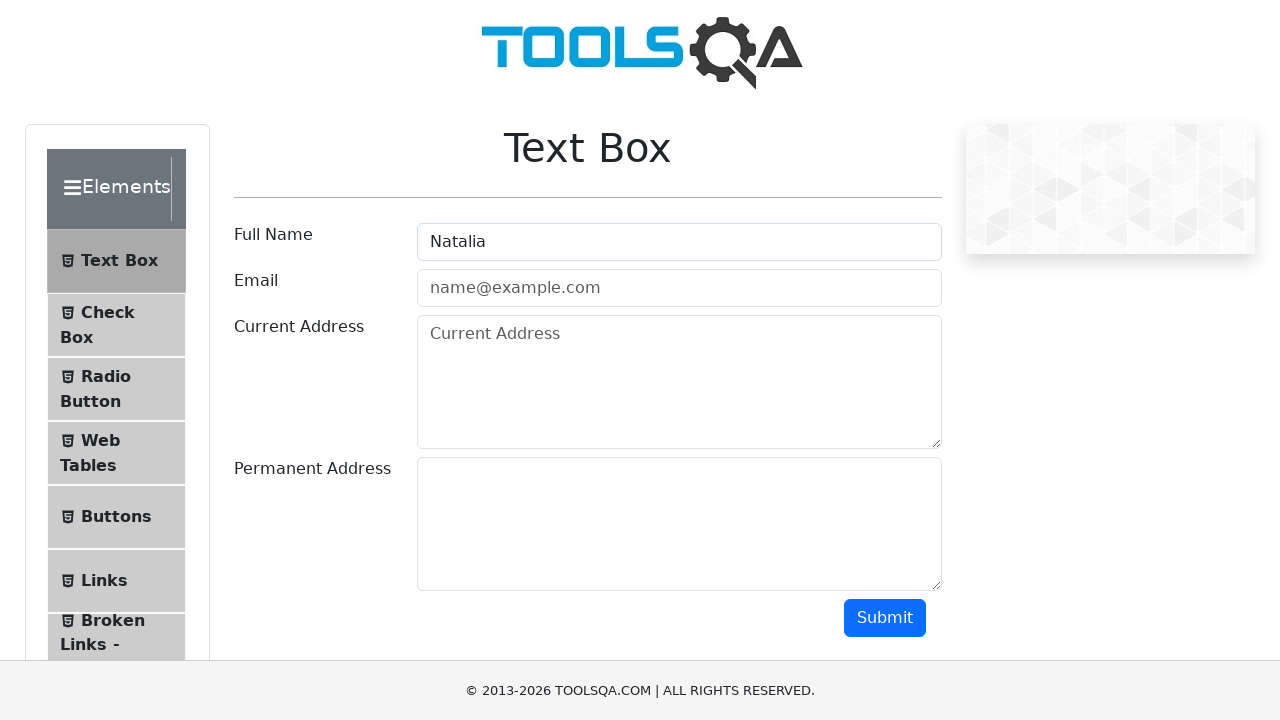

Filled email field with 'natalia@gmail.com' on input#userEmail
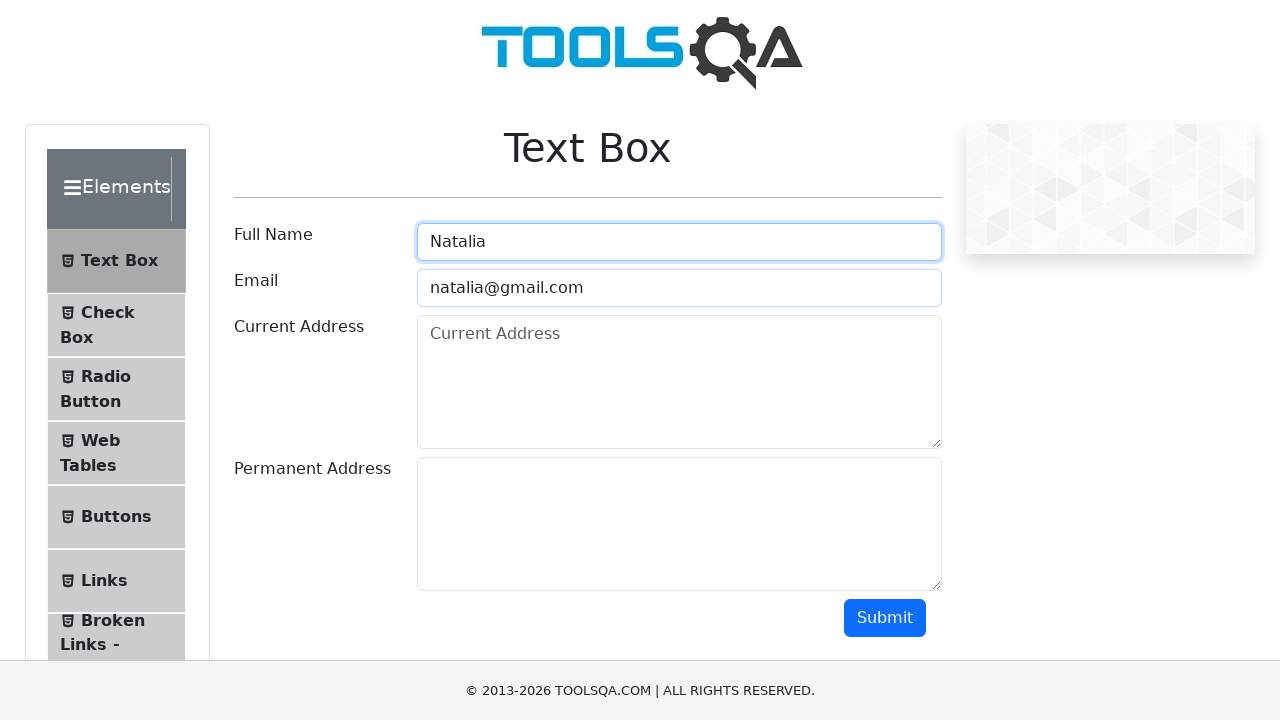

Filled current address field with 'Sciastlivaia' on textarea#currentAddress
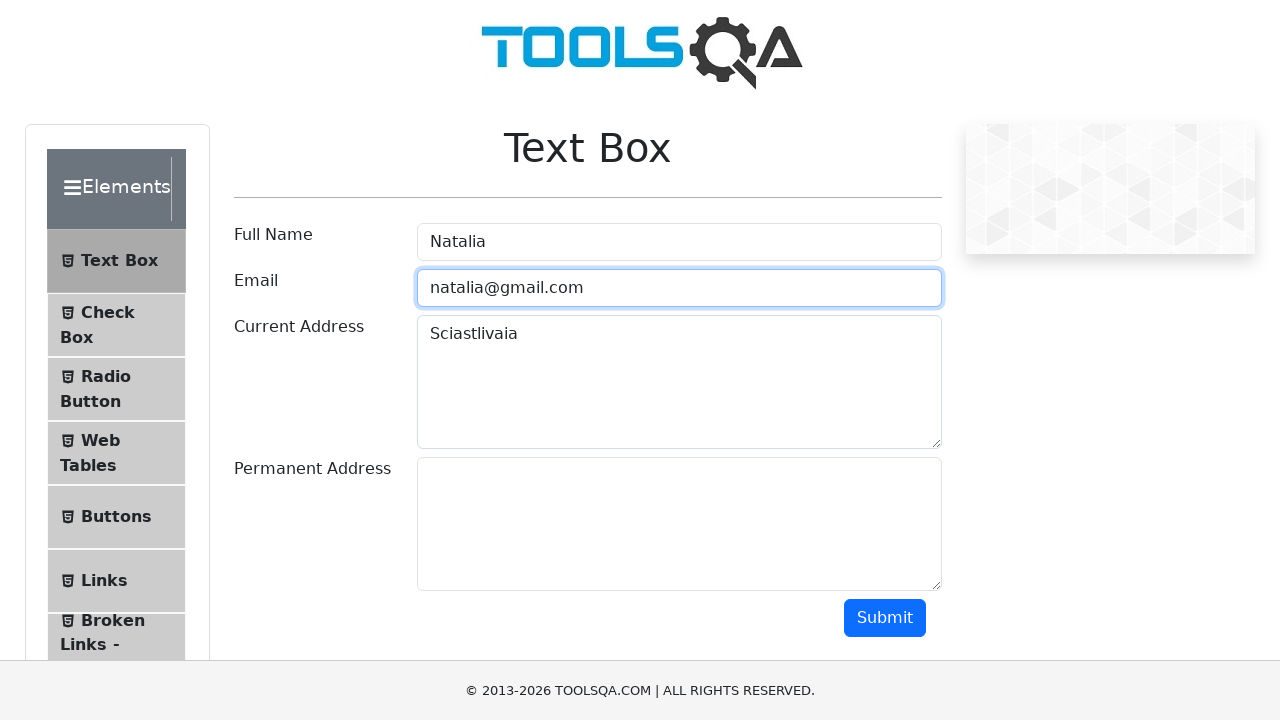

Filled permanent address field with 'Udacia' on textarea#permanentAddress
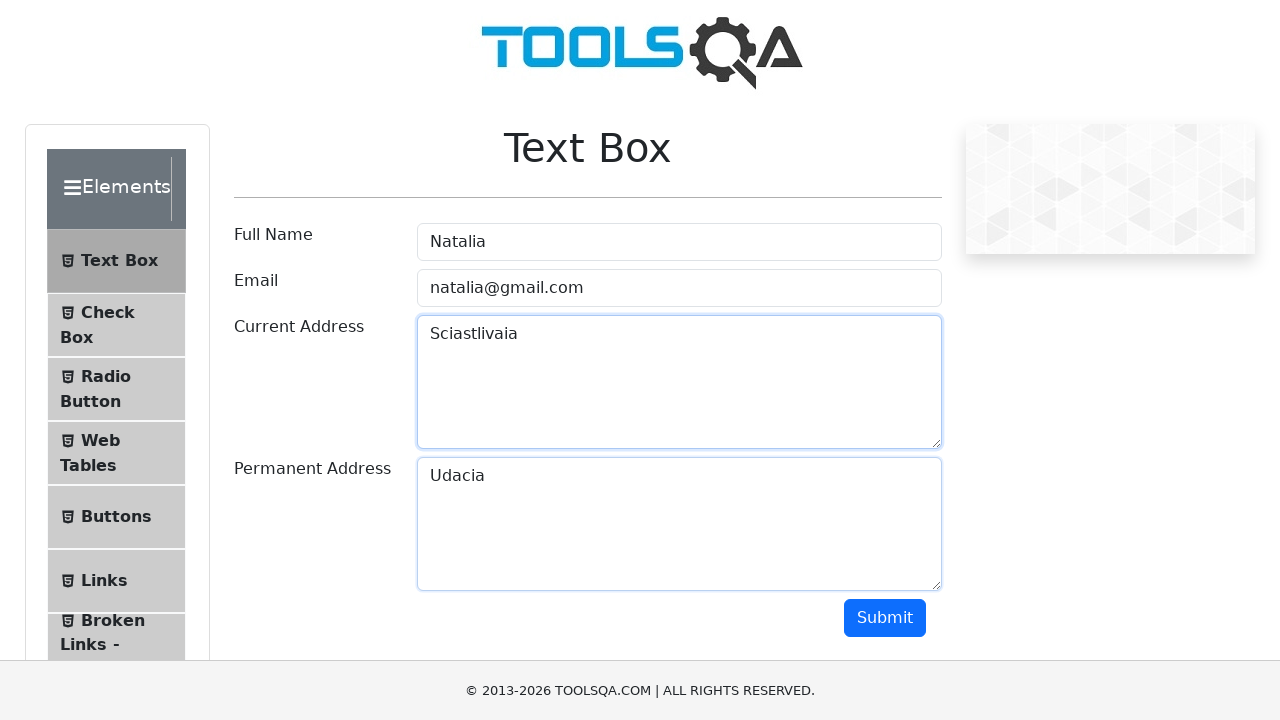

Clicked submit button to submit form at (885, 618) on #submit
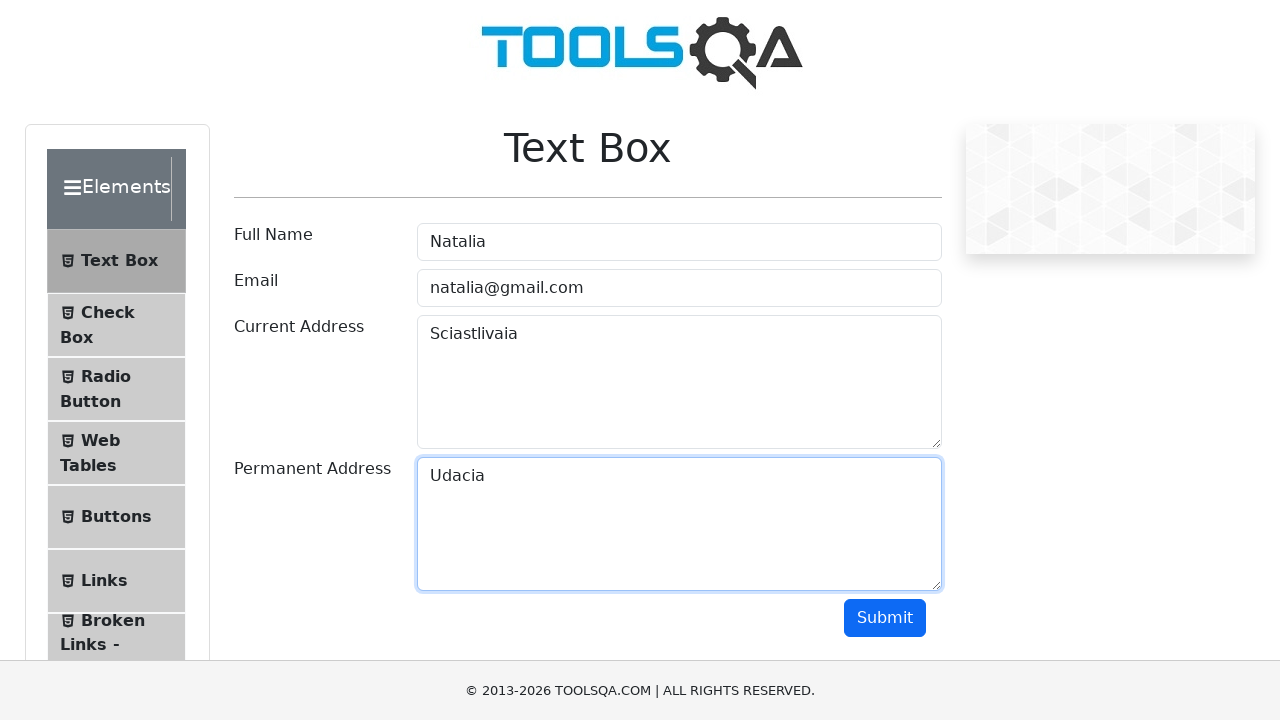

Form submission successful, results displayed
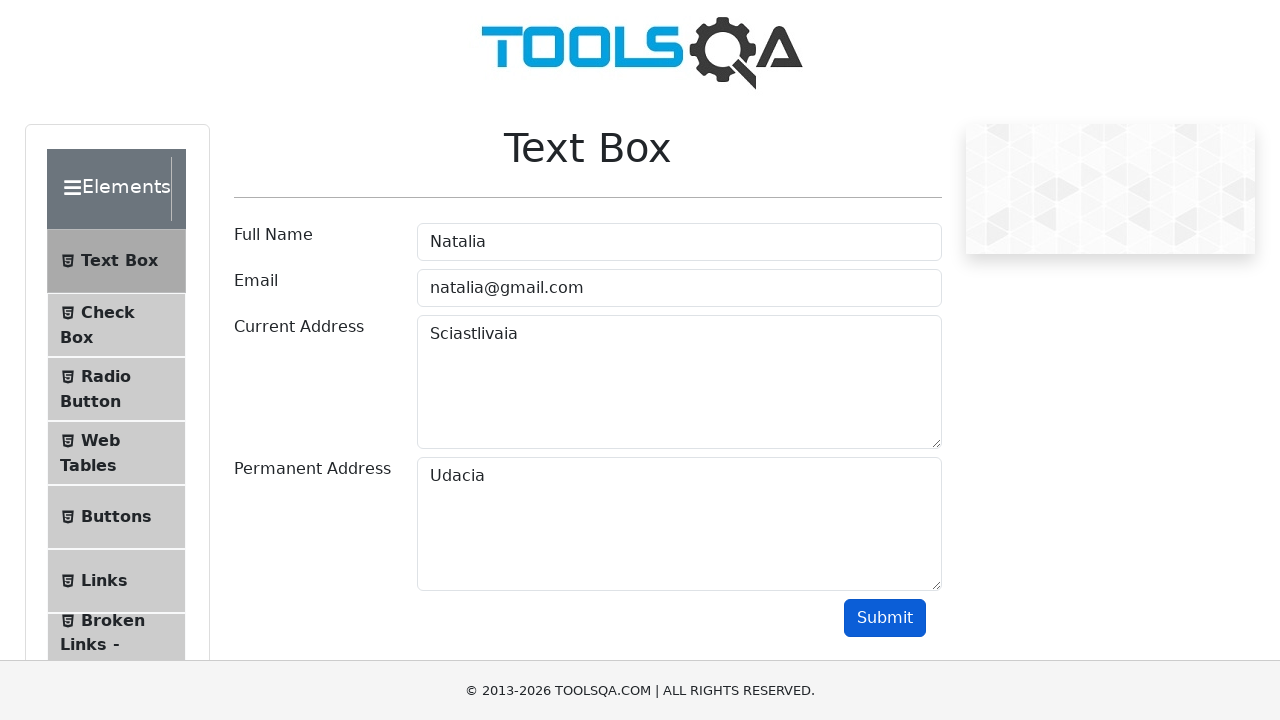

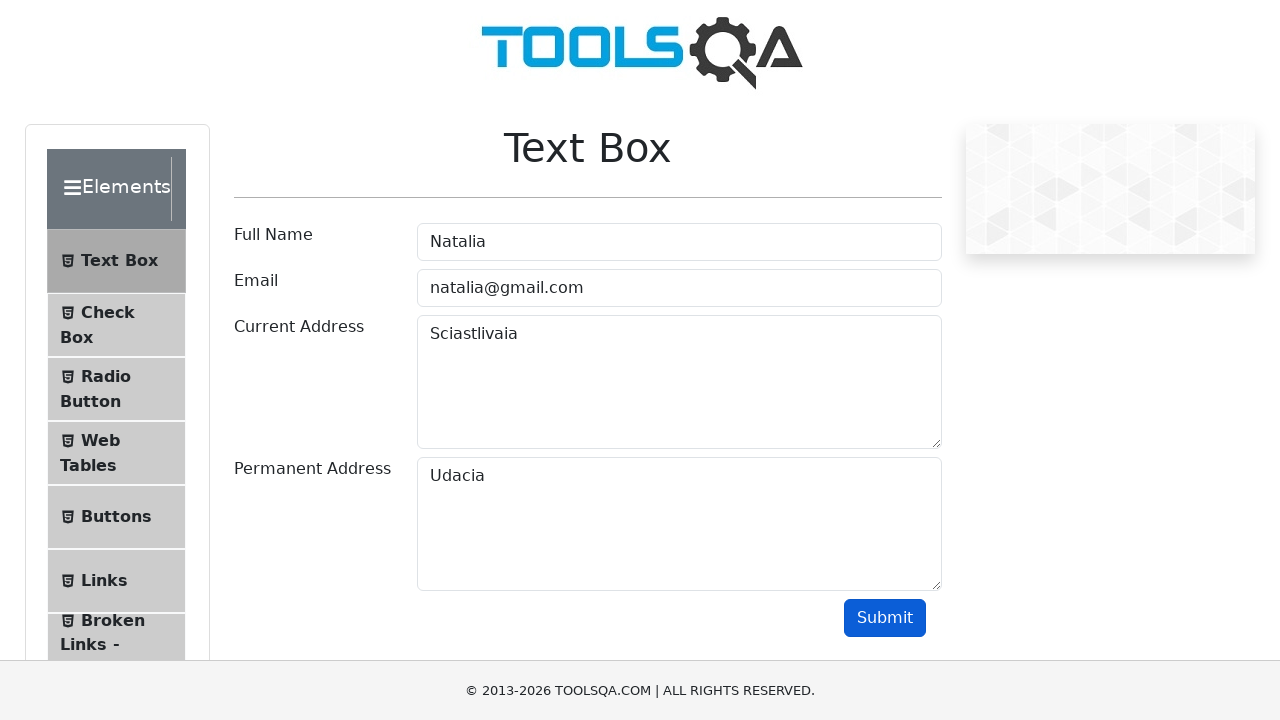